Tests the auto-suggestion feature on BigBasket by typing "Mango" in the search box and clicking on the "Kesar Mango" suggestion from the dropdown list.

Starting URL: https://www.bigbasket.com/

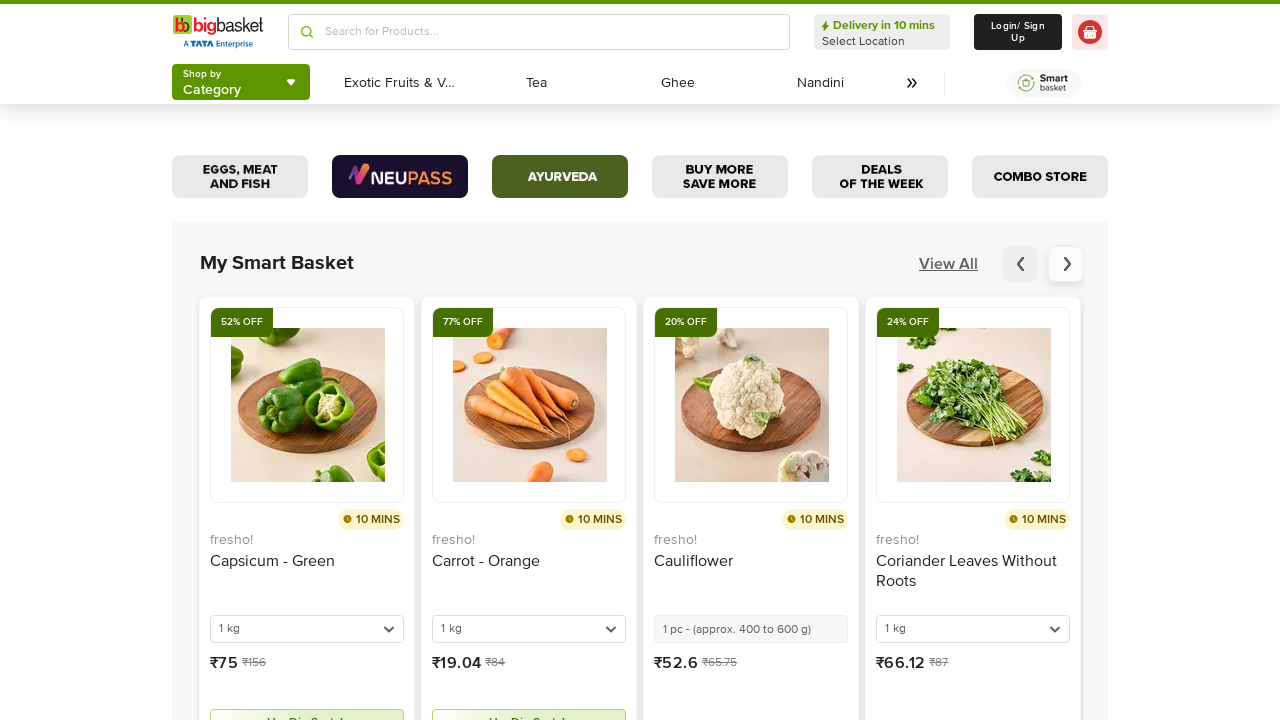

Typed 'Mango' in the search box on (//input[@placeholder='Search for Products...'])[2]
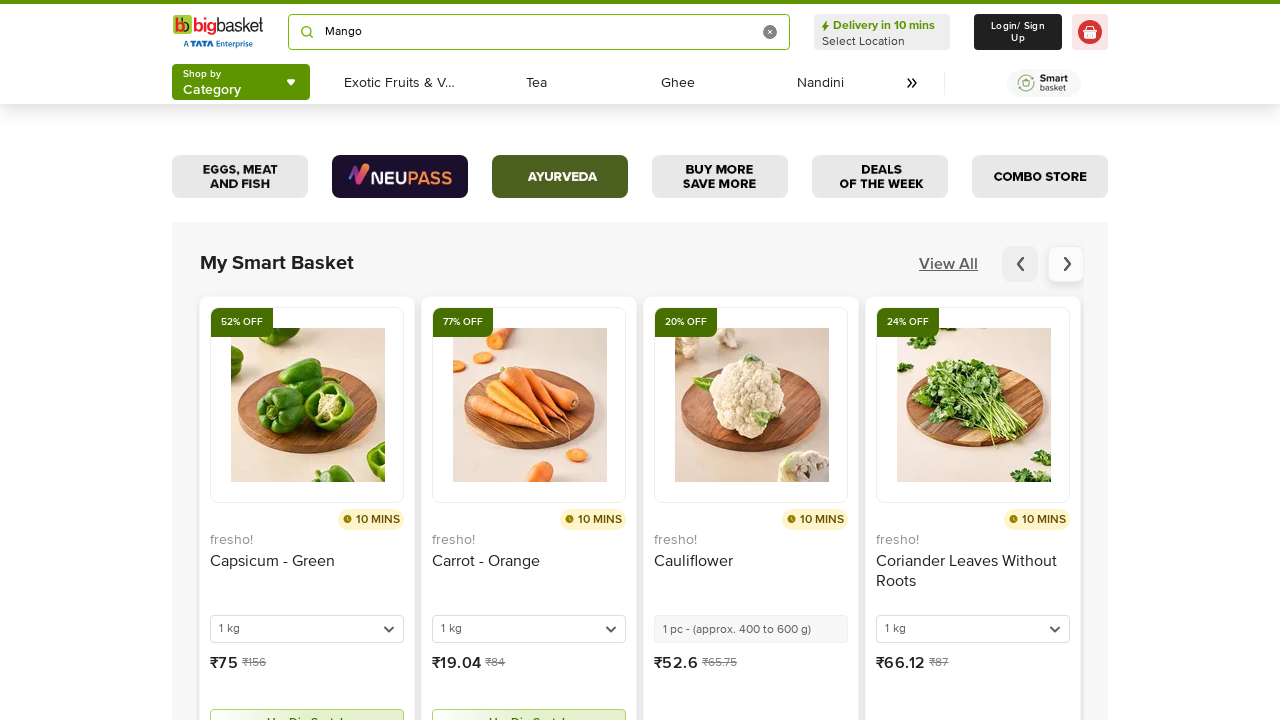

Auto-suggestions dropdown appeared
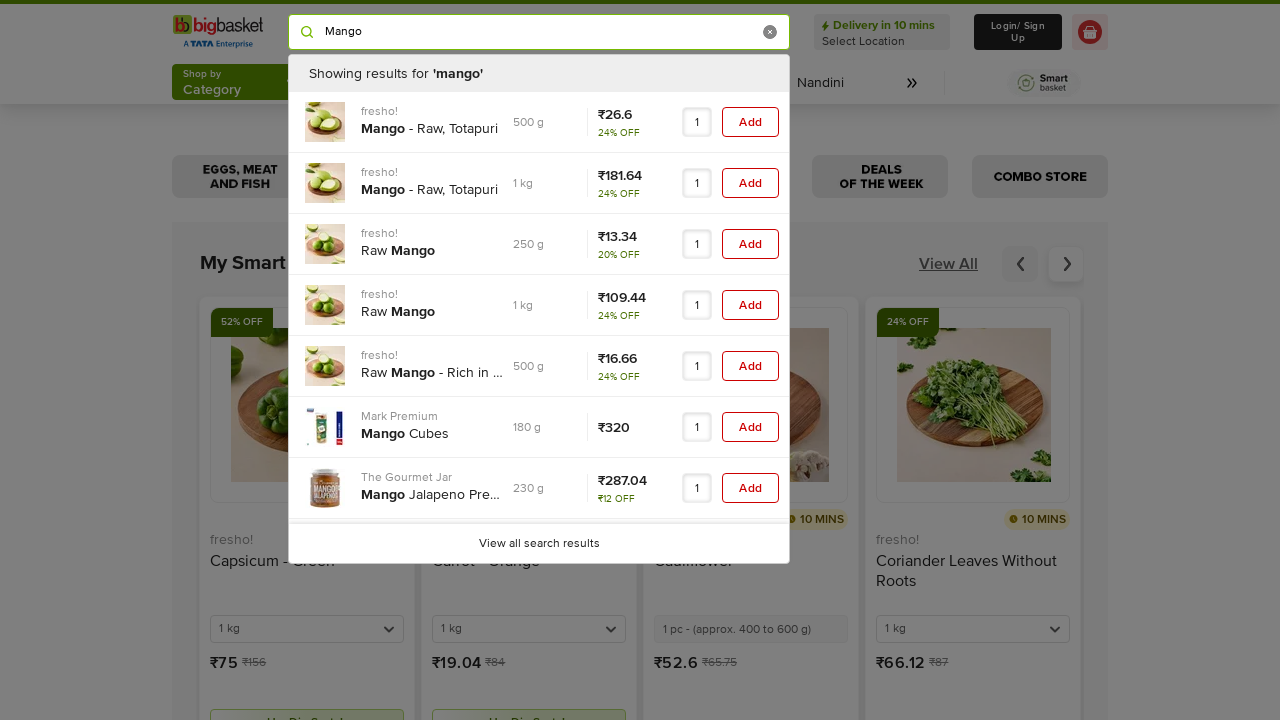

Retrieved all suggestion links from dropdown
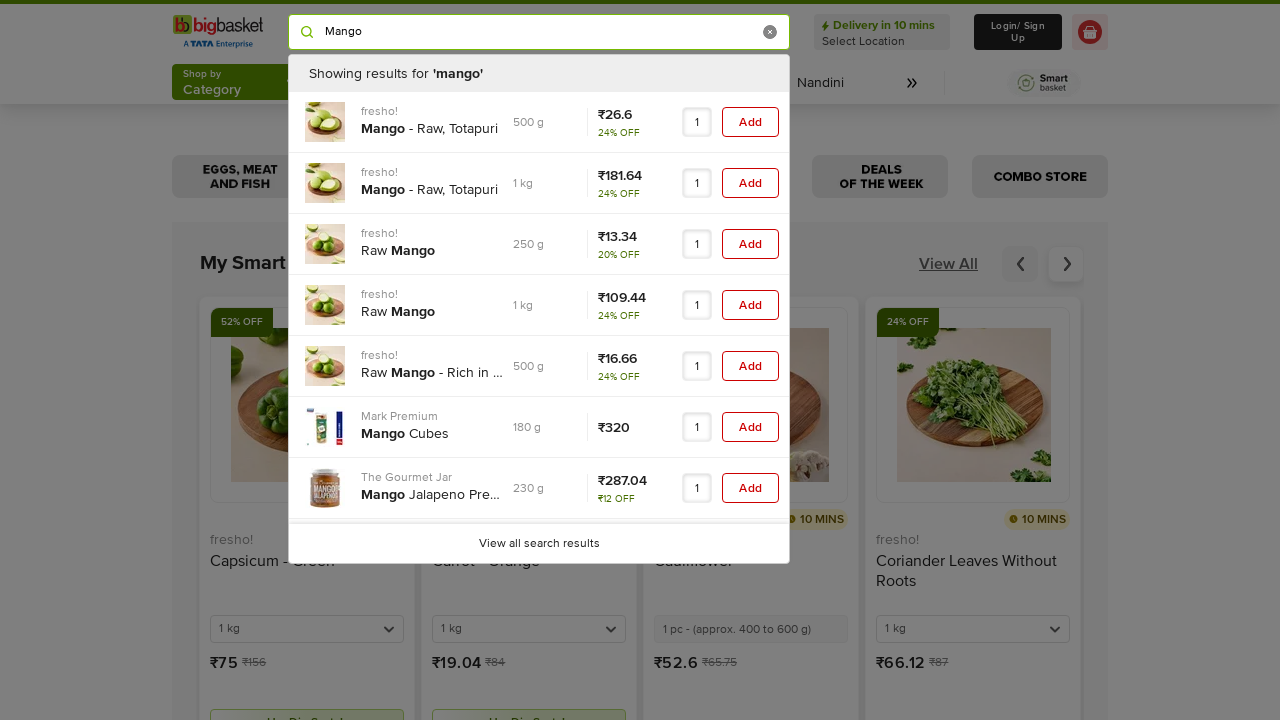

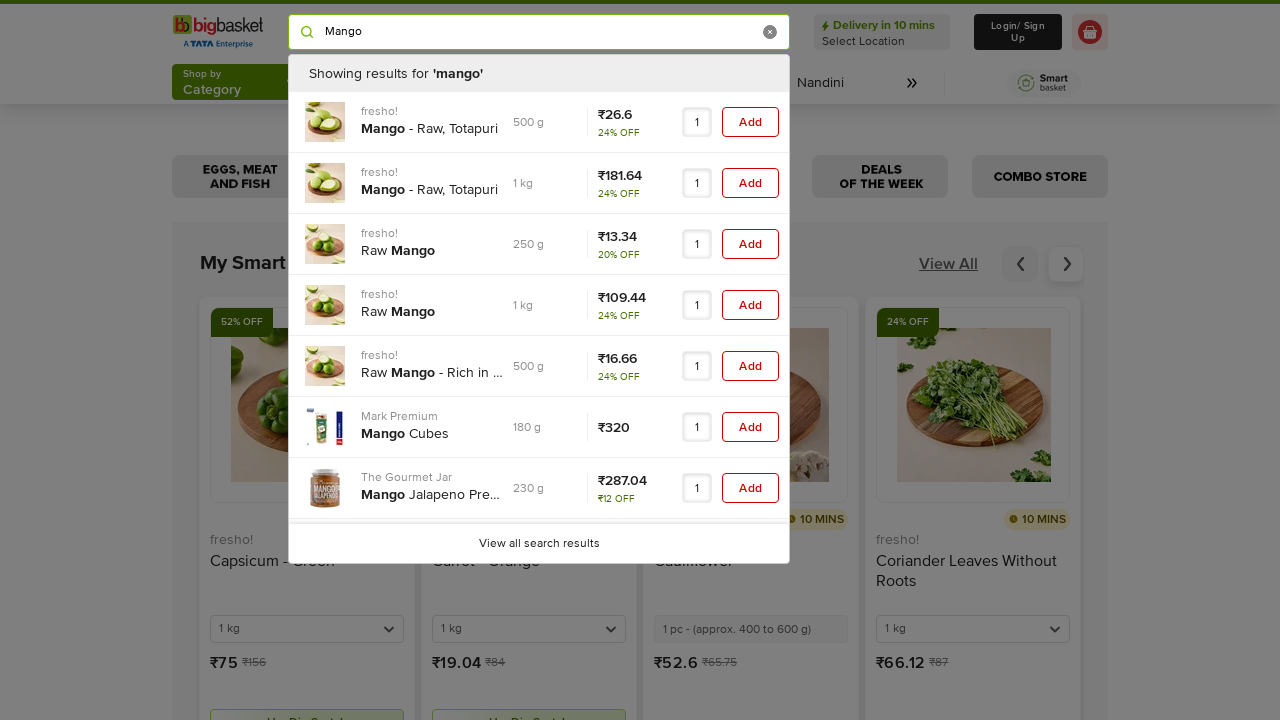